Navigates to W3Schools JavaScript Try-it editor page, switches to the result iframe, and clicks the "Try it" button to trigger a JavaScript prompt demonstration

Starting URL: https://www.w3schools.com/JS/tryit.asp?filename=tryjs_prompt

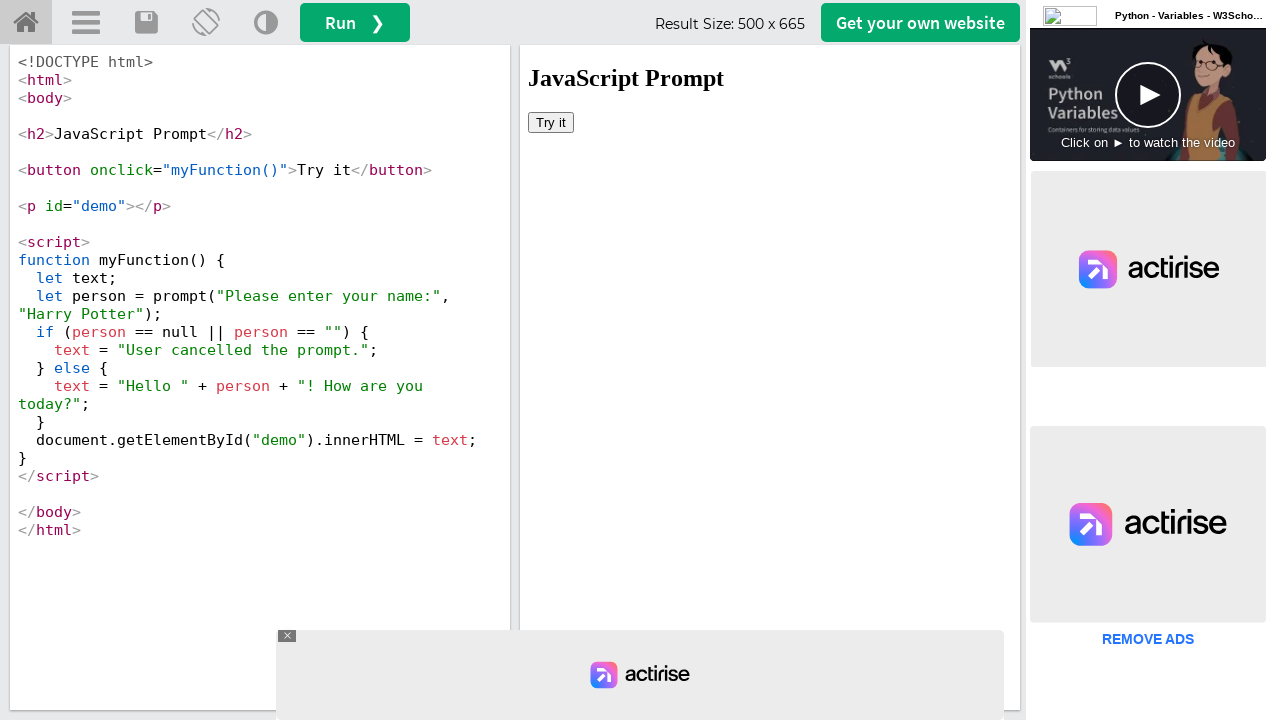

Navigated to W3Schools JavaScript Try-it editor page
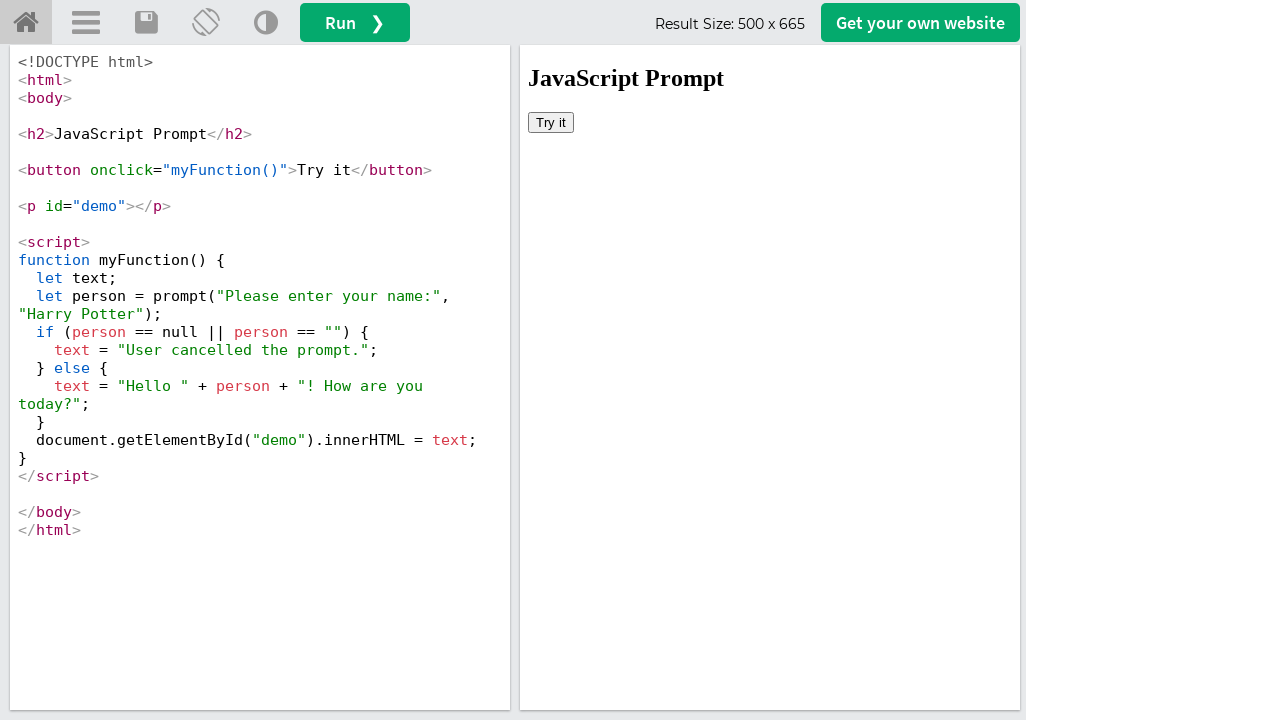

Located the result iframe (#iframeResult)
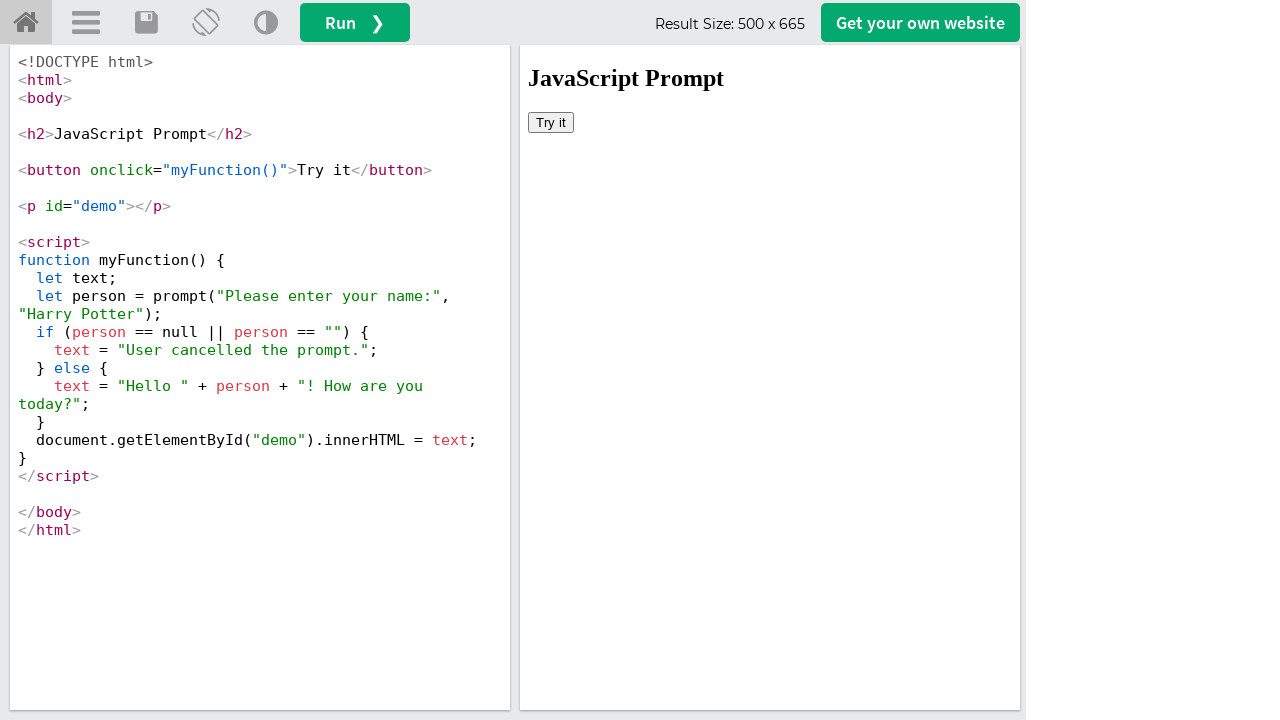

Clicked the 'Try it' button to trigger JavaScript prompt demonstration at (551, 122) on #iframeResult >> internal:control=enter-frame >> xpath=//button[text()='Try it']
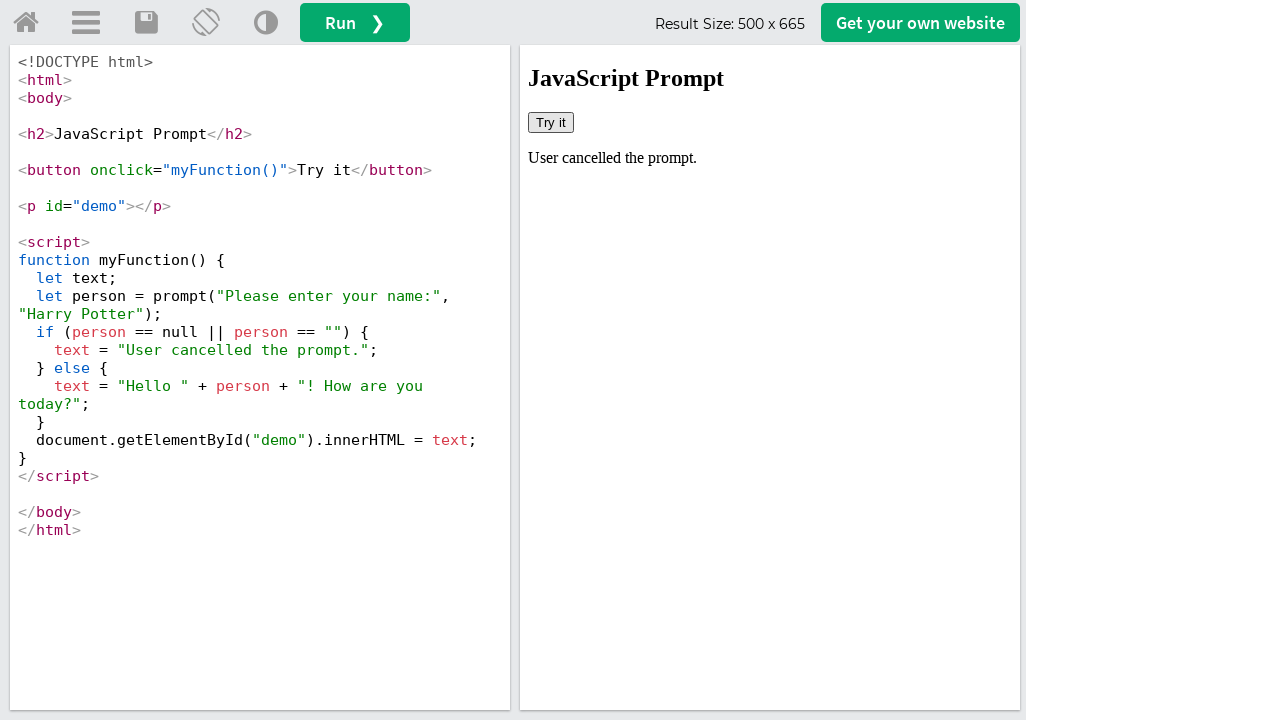

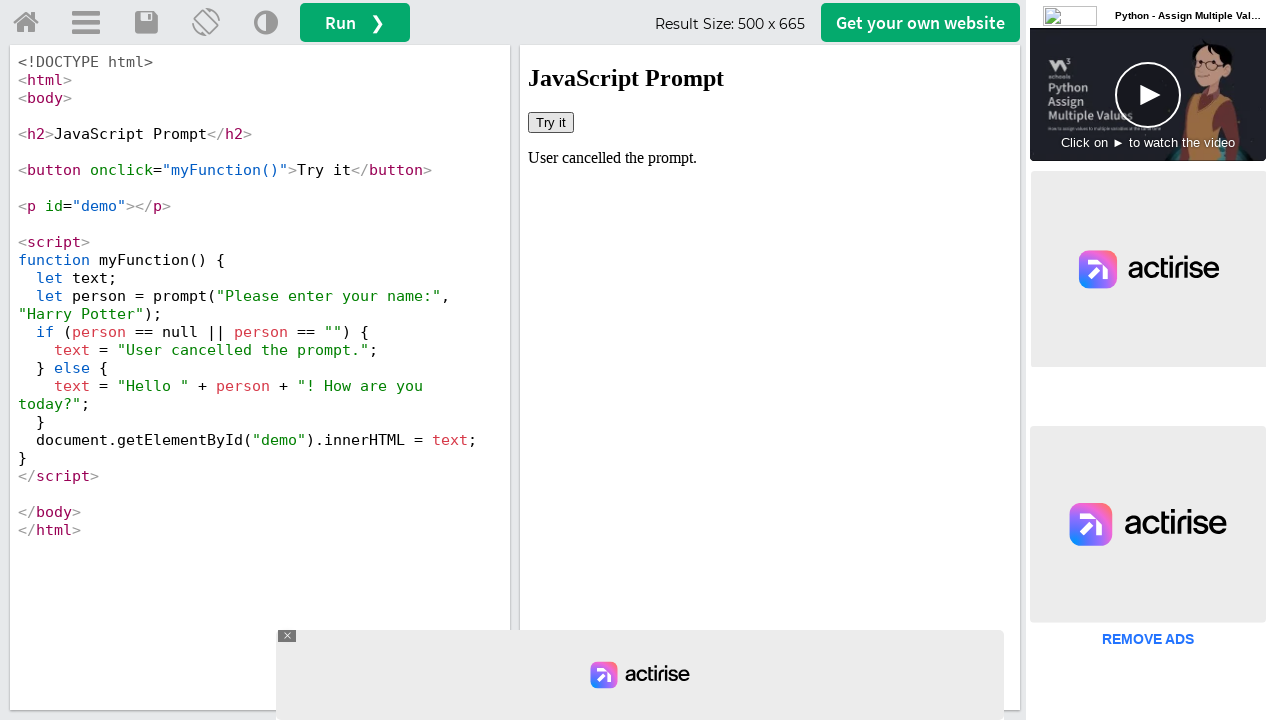